Tests negative flow by entering more than maximum allowed characters in the first name field and submitting

Starting URL: http://testingchallenges.thetestingmap.org/index.php

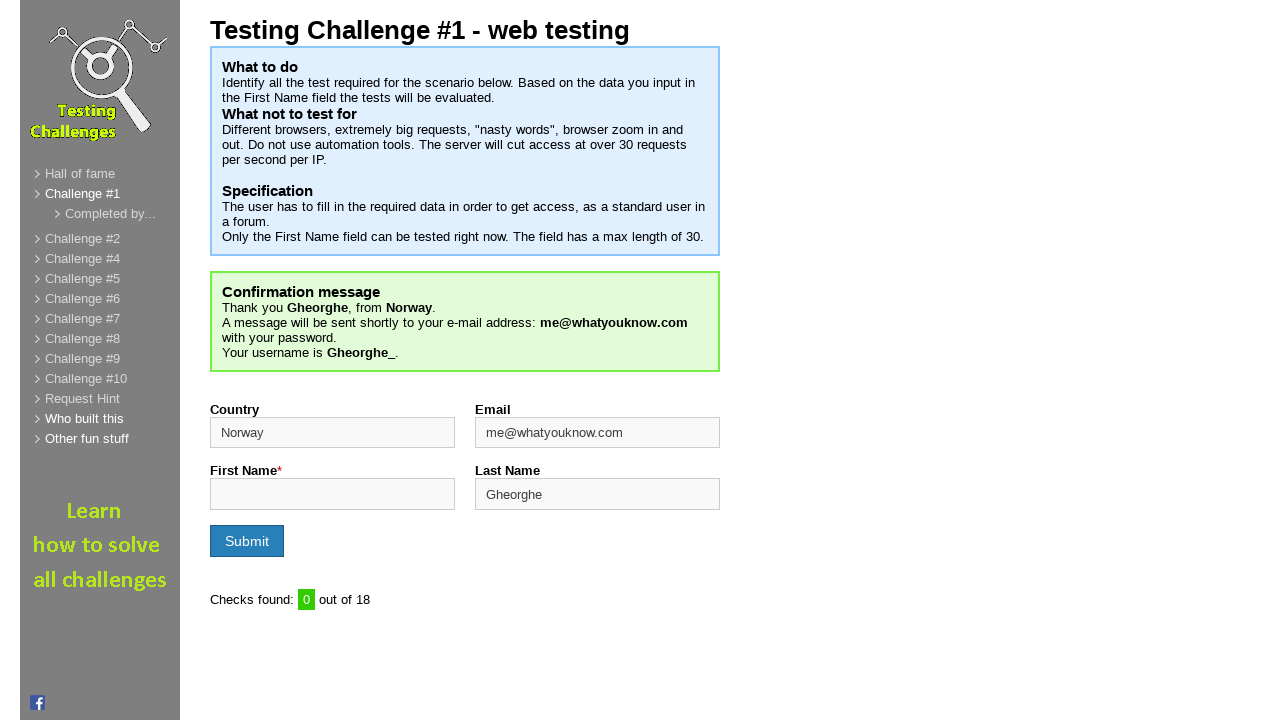

Filled first name field with 'supercalifragilisticexpialidocious' (exceeding max character limit) on input#firstname
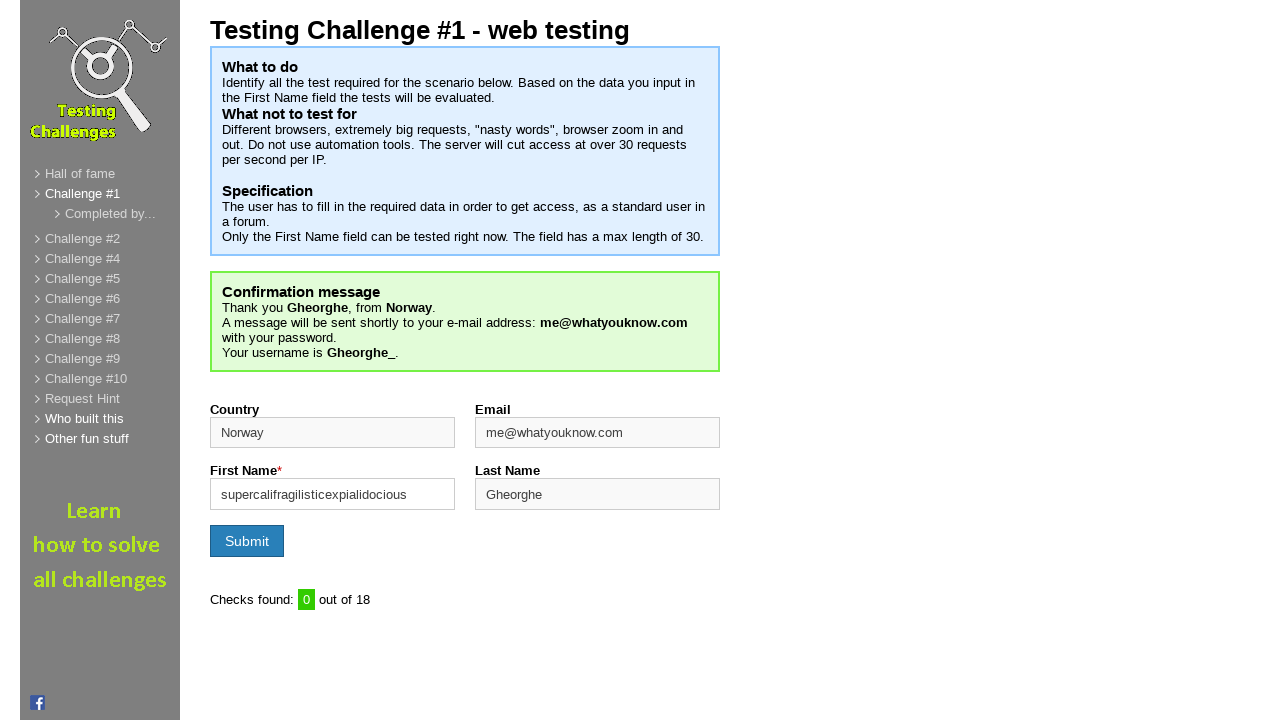

Clicked submit button to test negative flow with excess characters at (247, 541) on input[type='submit']
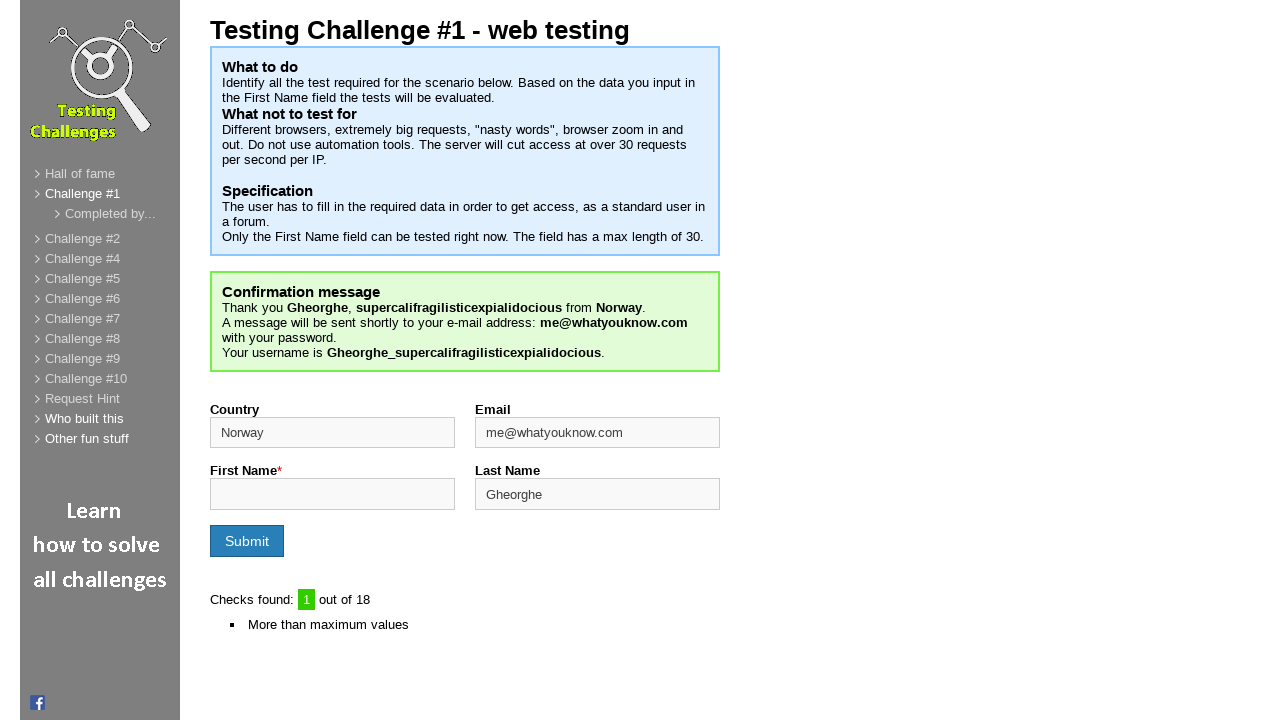

Values-tested counter loaded after submission
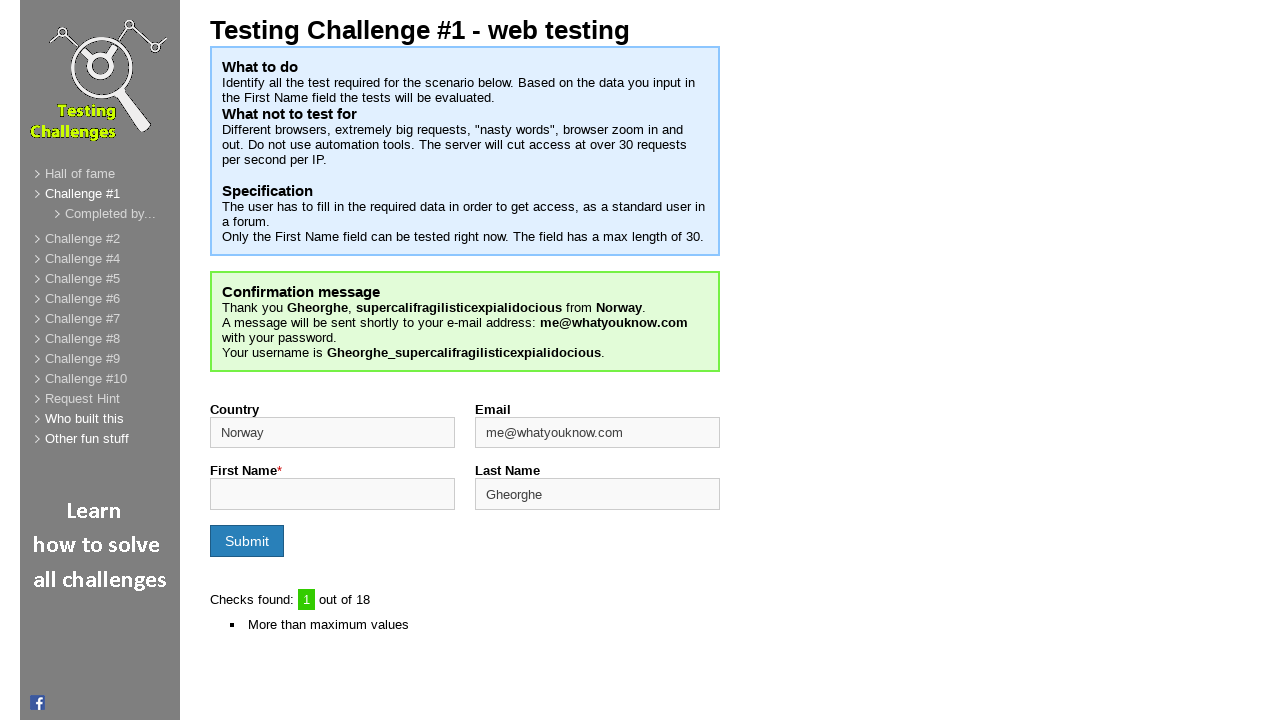

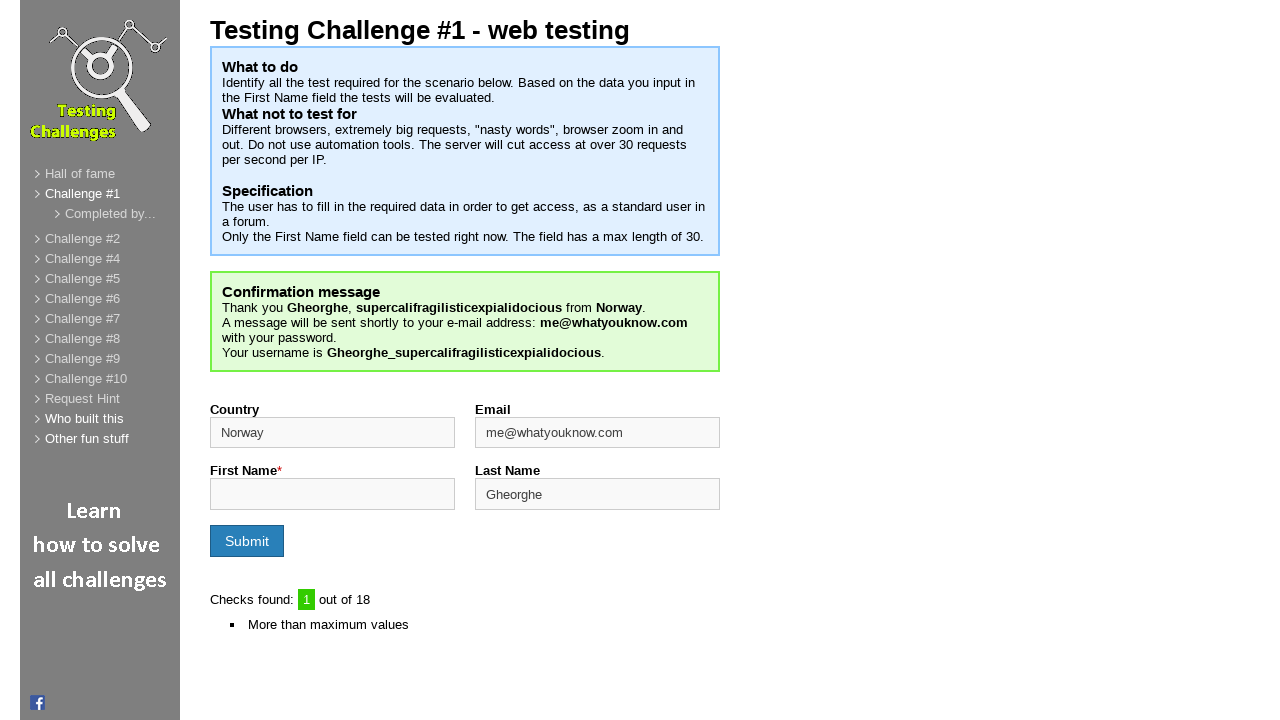